Tests a grocery shopping site by searching for products containing 'ca', verifying product count, adding items to cart, and checking the brand logo text

Starting URL: https://rahulshettyacademy.com/seleniumPractise/#/

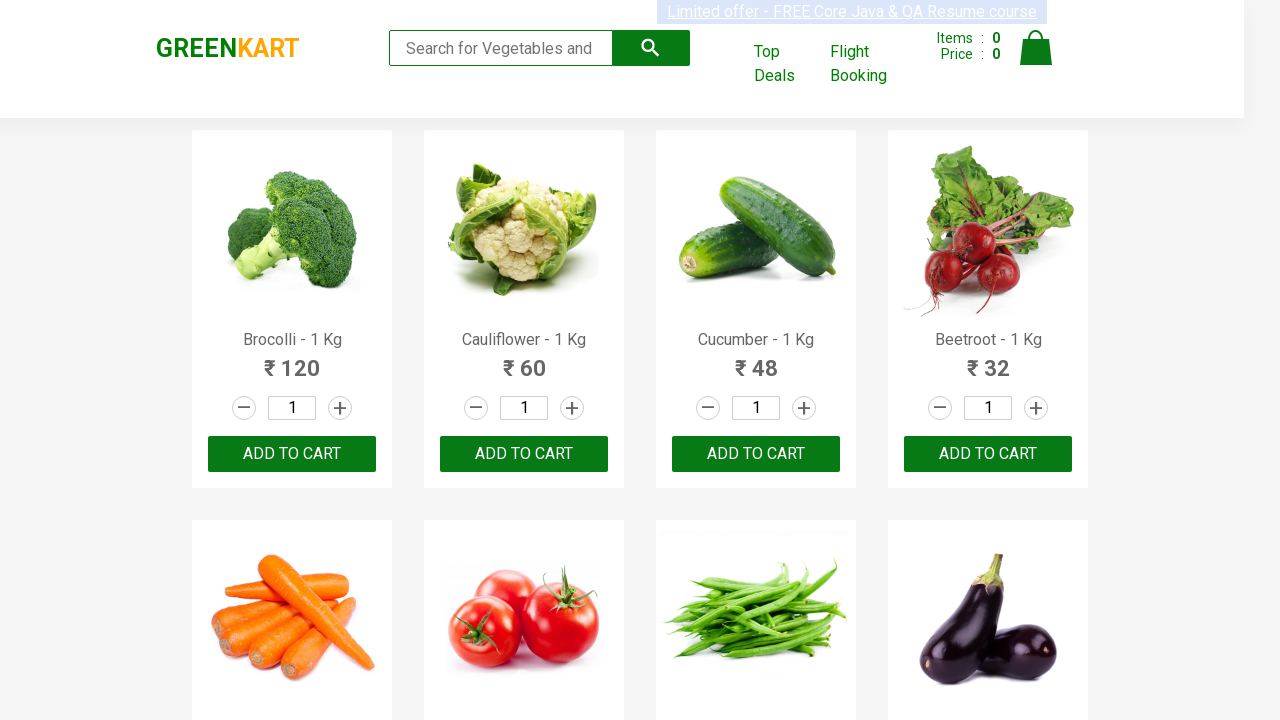

Filled search box with 'ca' on .search-keyword
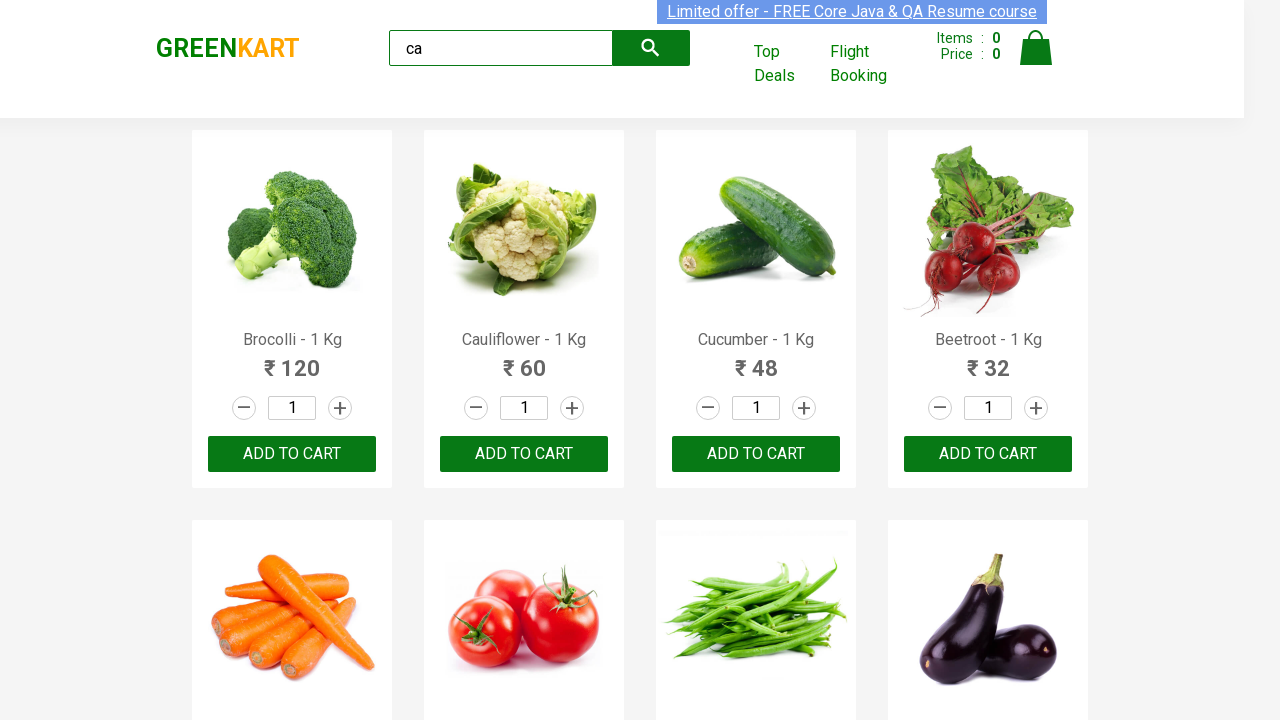

Waited 1000ms for search results to load
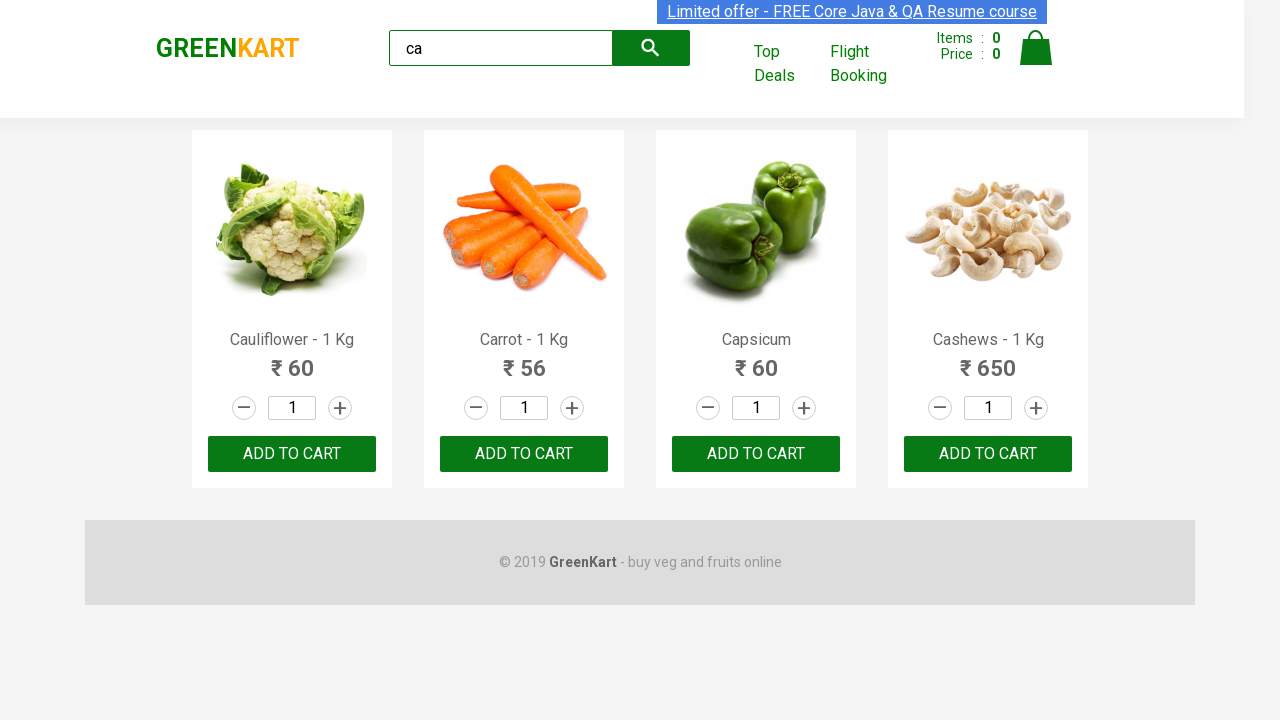

Product elements are now visible on the page
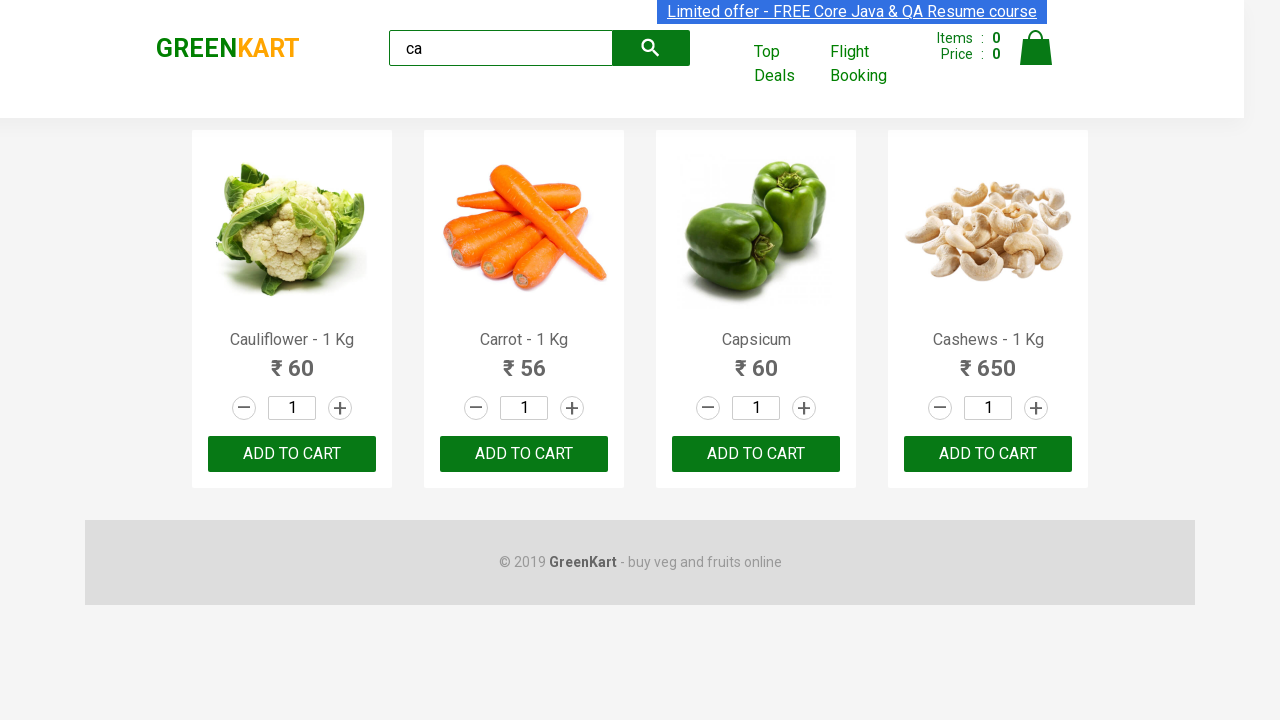

Clicked ADD TO CART button on the third product at (756, 454) on .products .product >> nth=2 >> button:has-text('ADD TO CART')
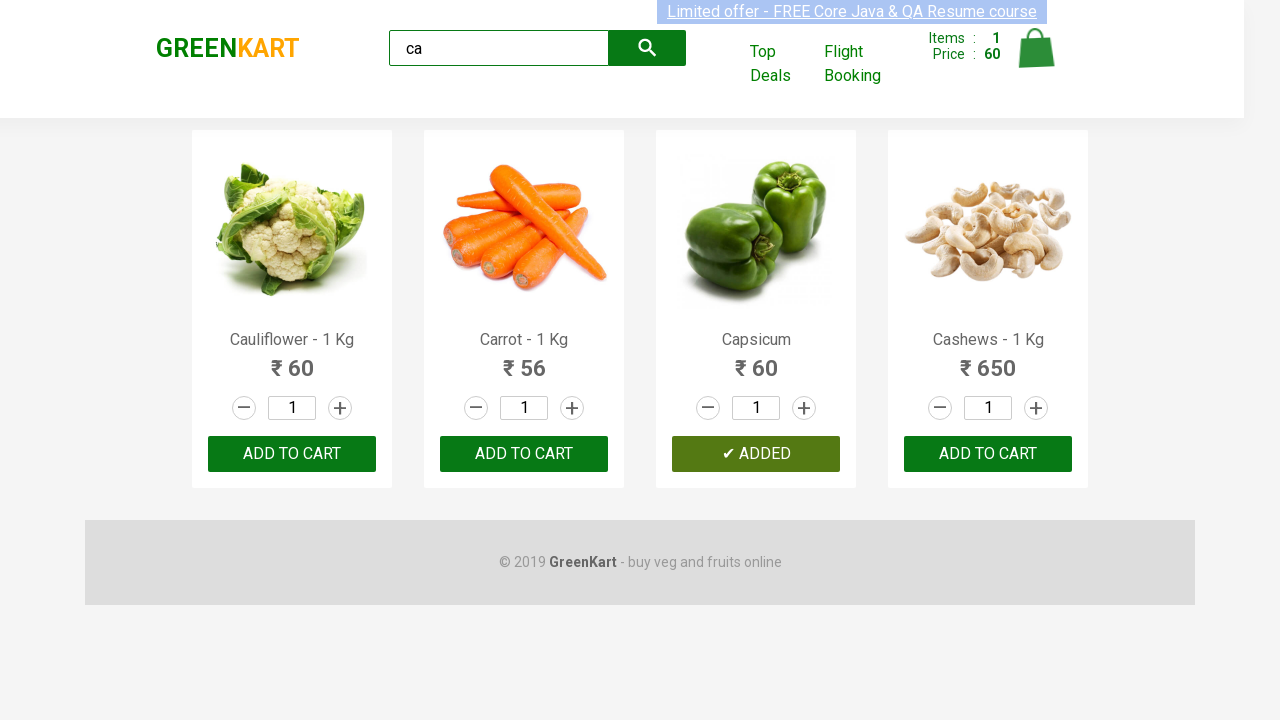

Retrieved product count: 4 products found
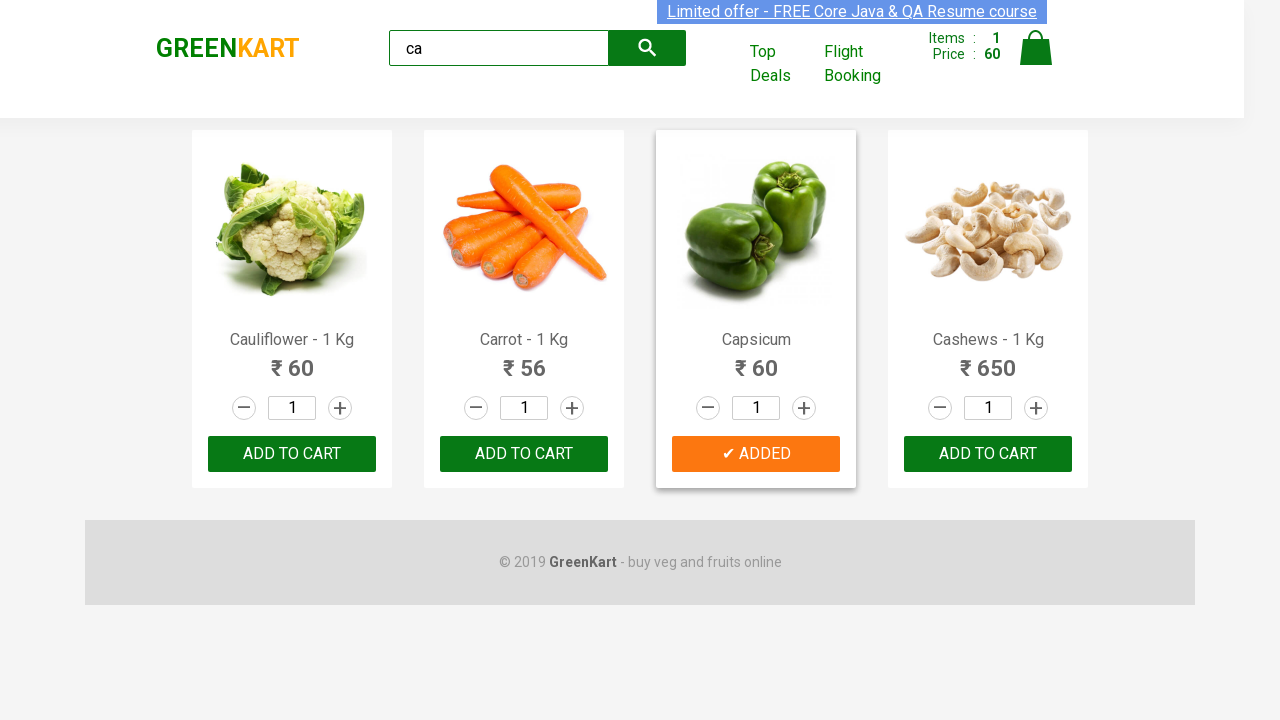

Retrieved product name at index 0: 'Cauliflower - 1 Kg'
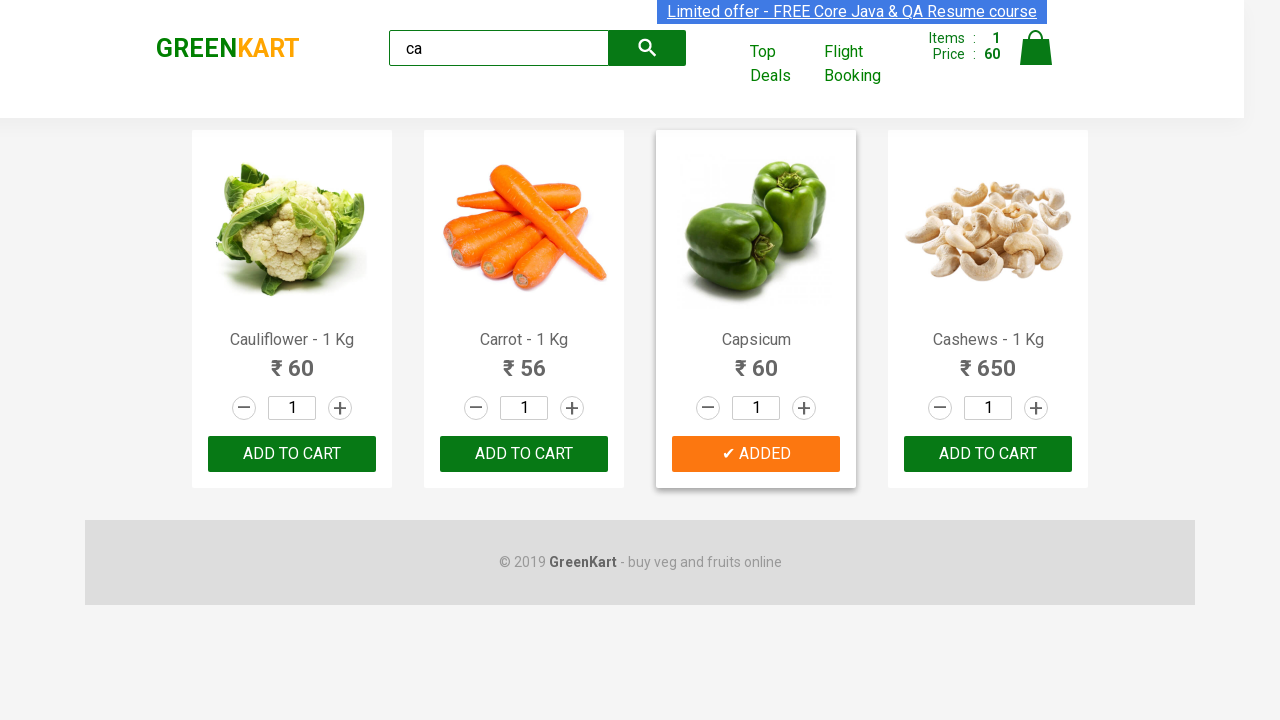

Retrieved product name at index 1: 'Carrot - 1 Kg'
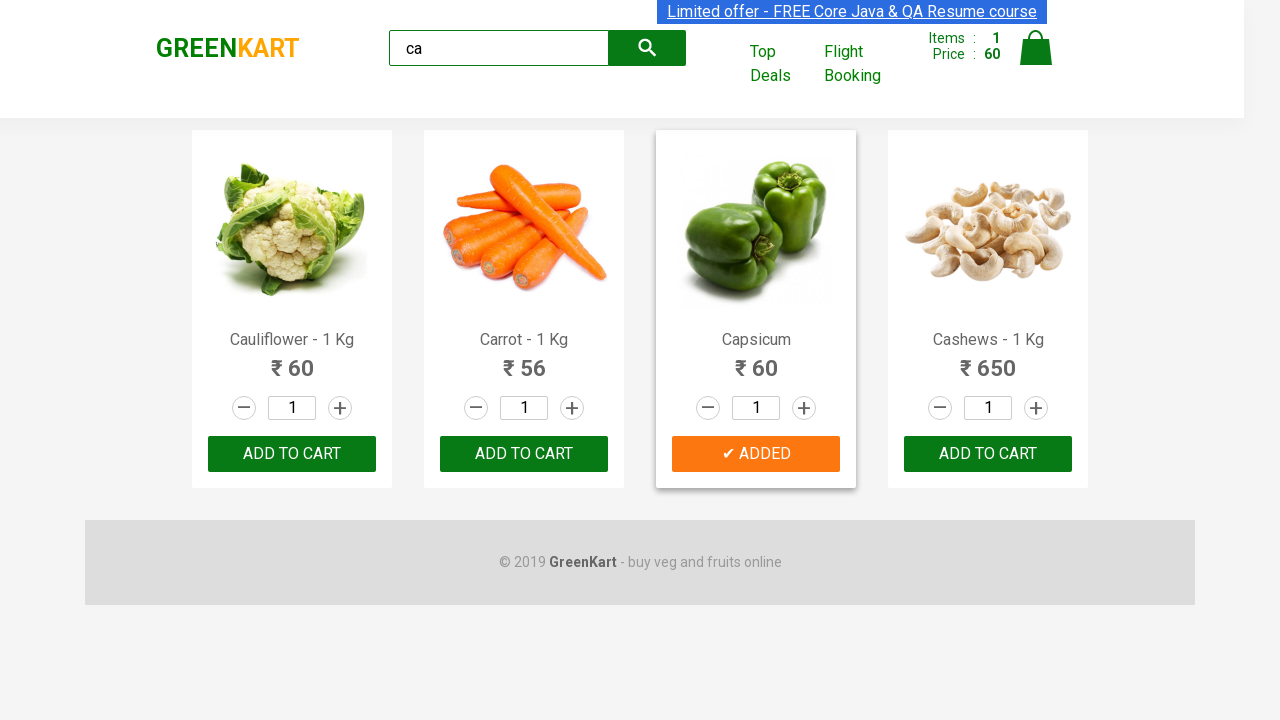

Clicked ADD TO CART button for product 'Carrot - 1 Kg' containing 'Car' at (524, 454) on .products .product >> nth=1 >> button
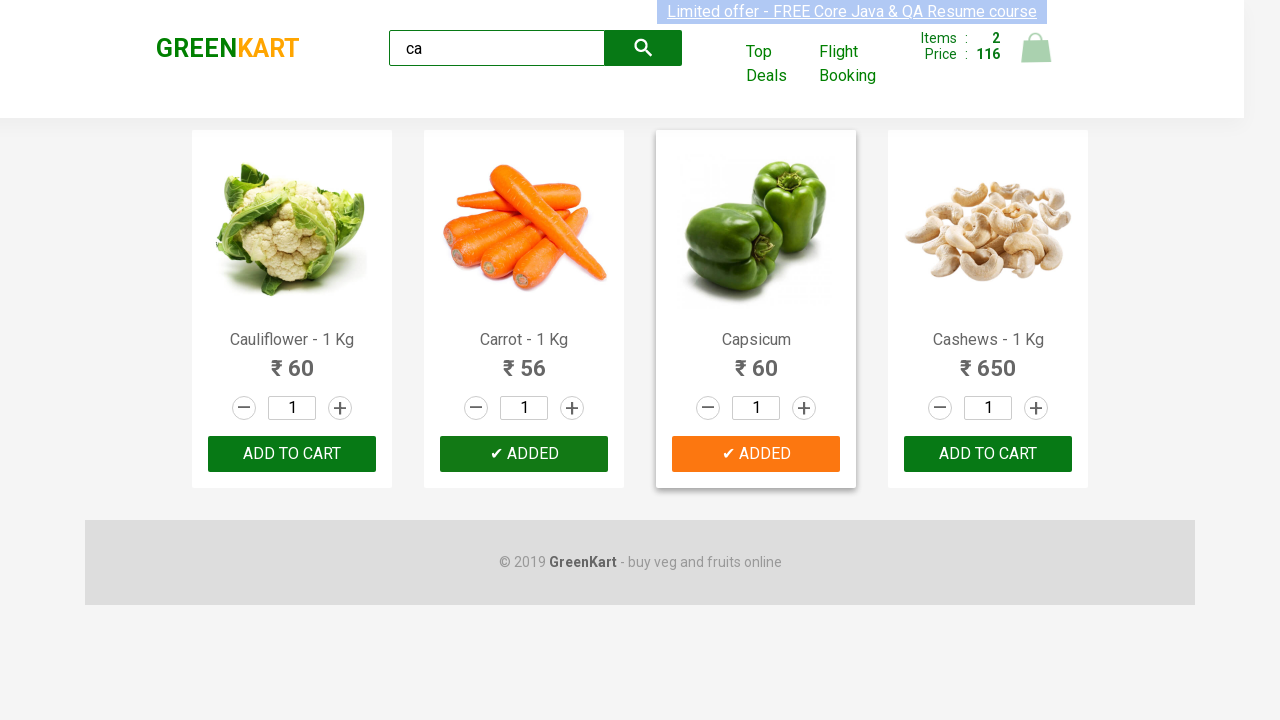

Retrieved product name at index 2: 'Capsicum'
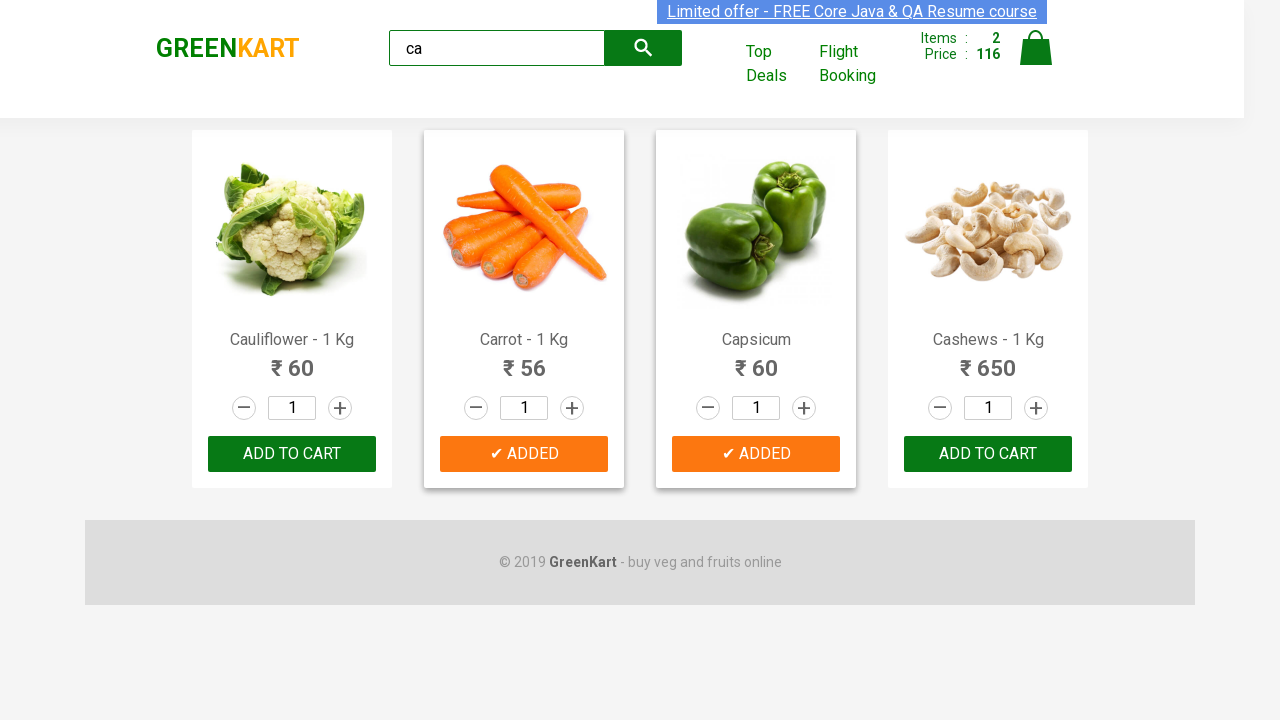

Retrieved product name at index 3: 'Cashews - 1 Kg'
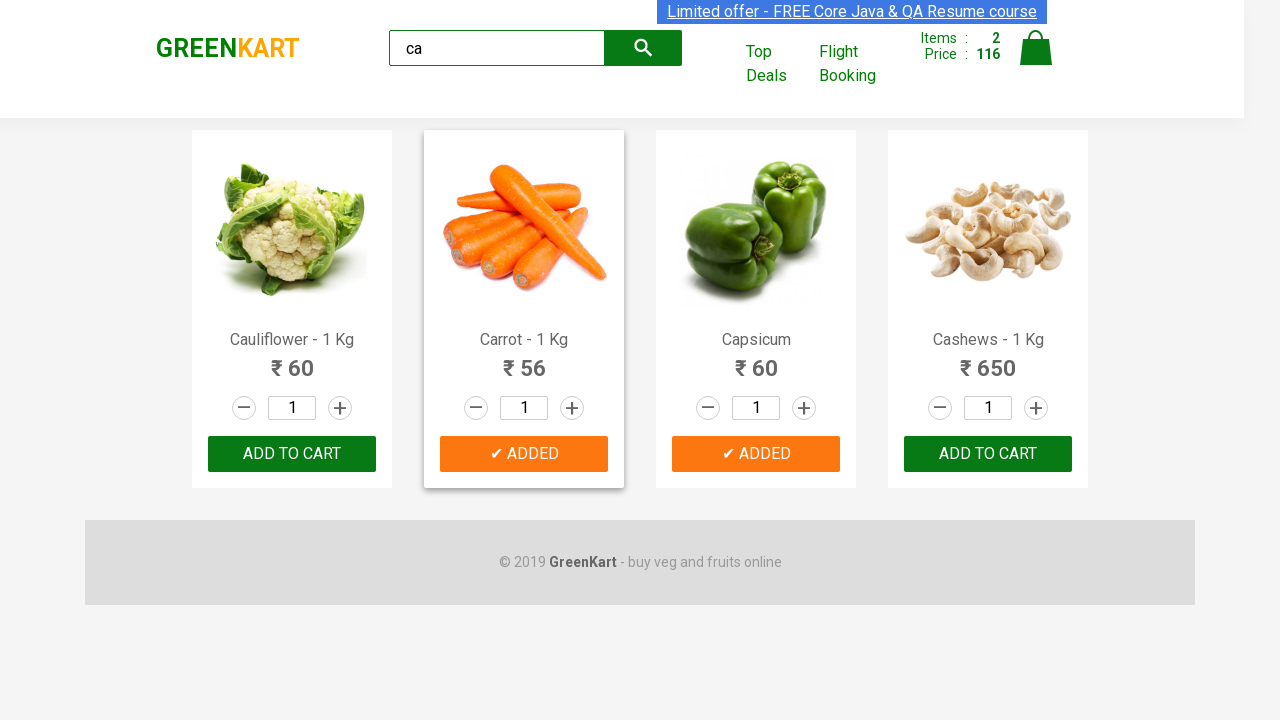

Brand logo element is now visible
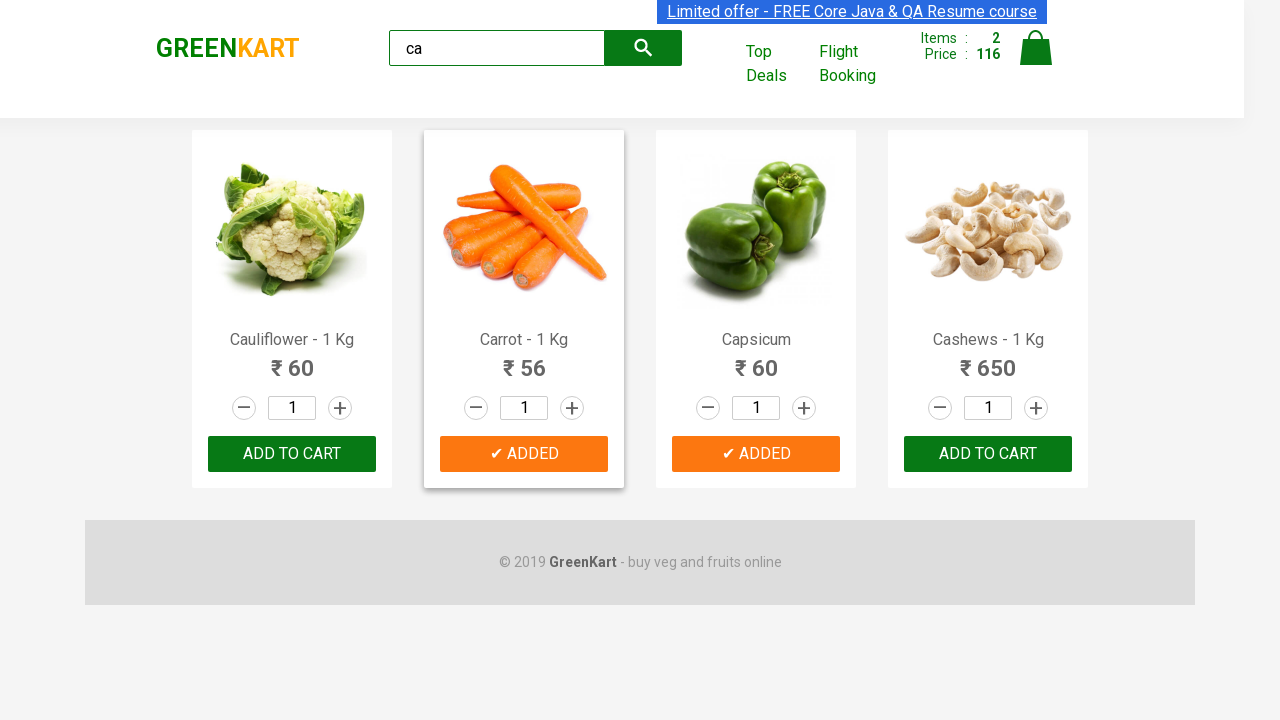

Retrieved brand logo text: 'GREENKART'
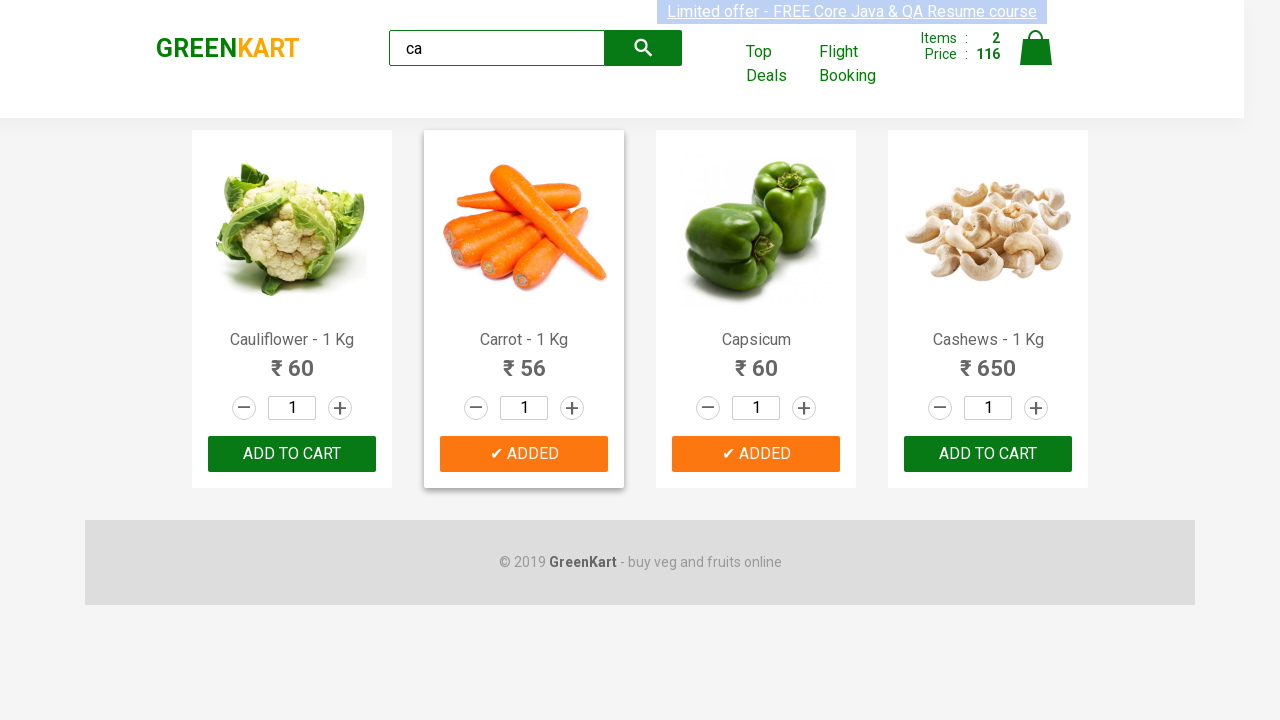

Verified brand logo text is 'GREENKART' - assertion passed
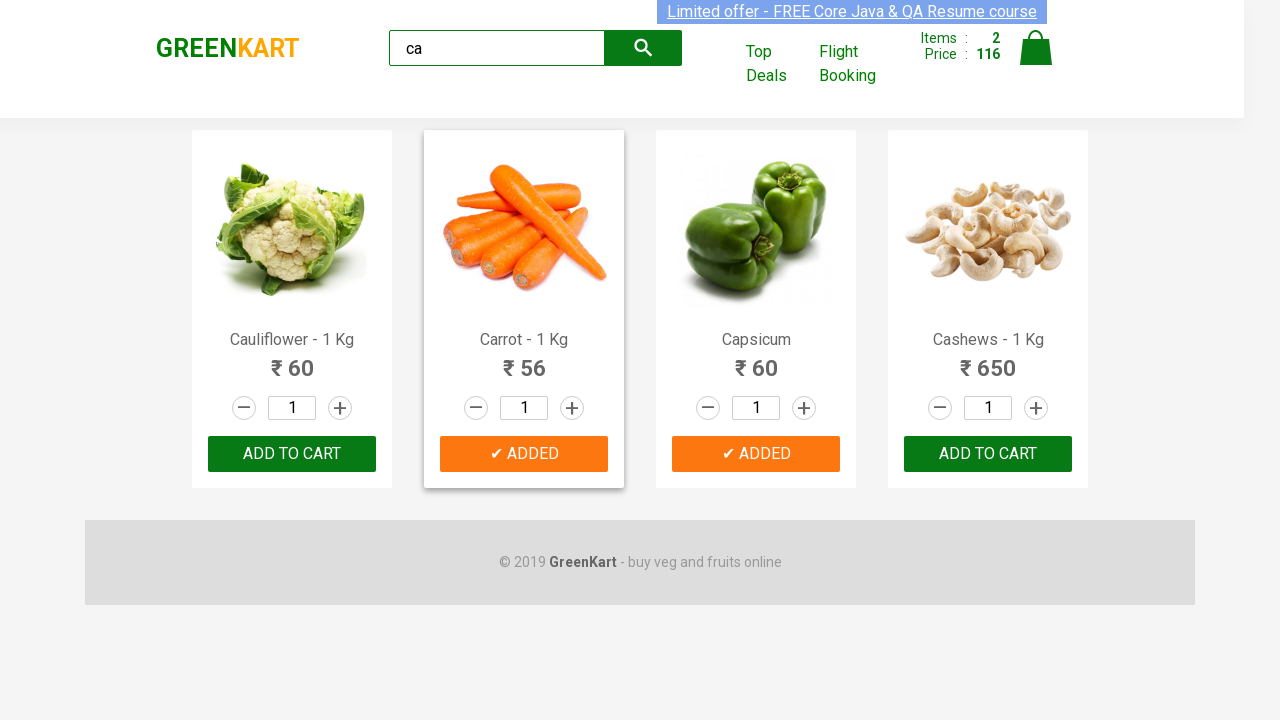

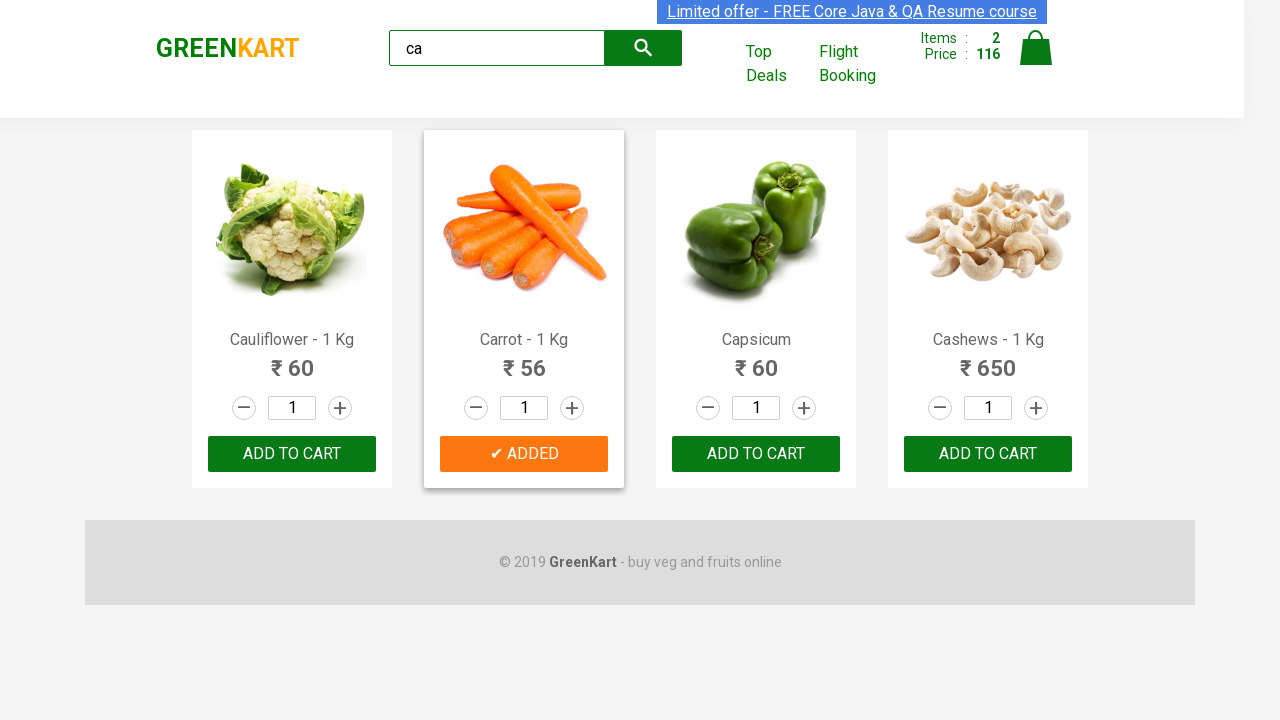